Tests element existence verification and element state checking (displayed, enabled, selected) on a test page. Verifies paragraph and button visibility, button enabled state, and checkbox selection state before and after clicking.

Starting URL: https://testeroprogramowania.github.io/selenium/basics.html

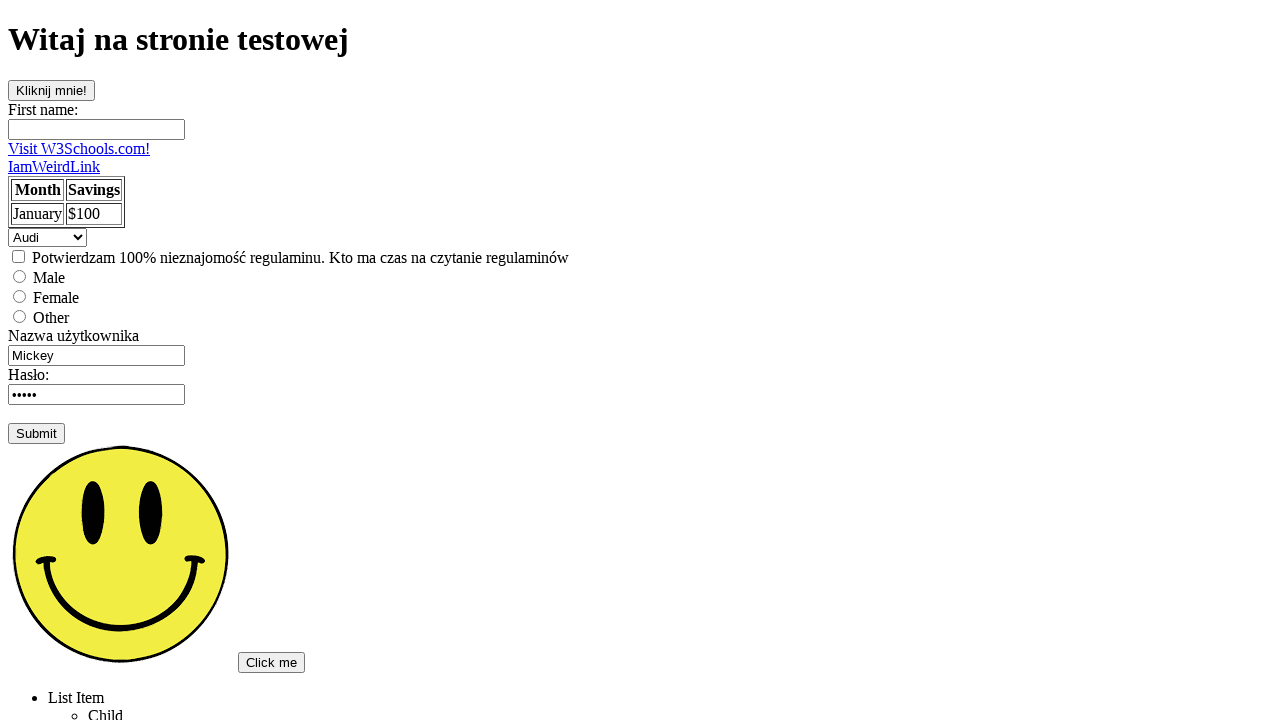

Navigated to test page
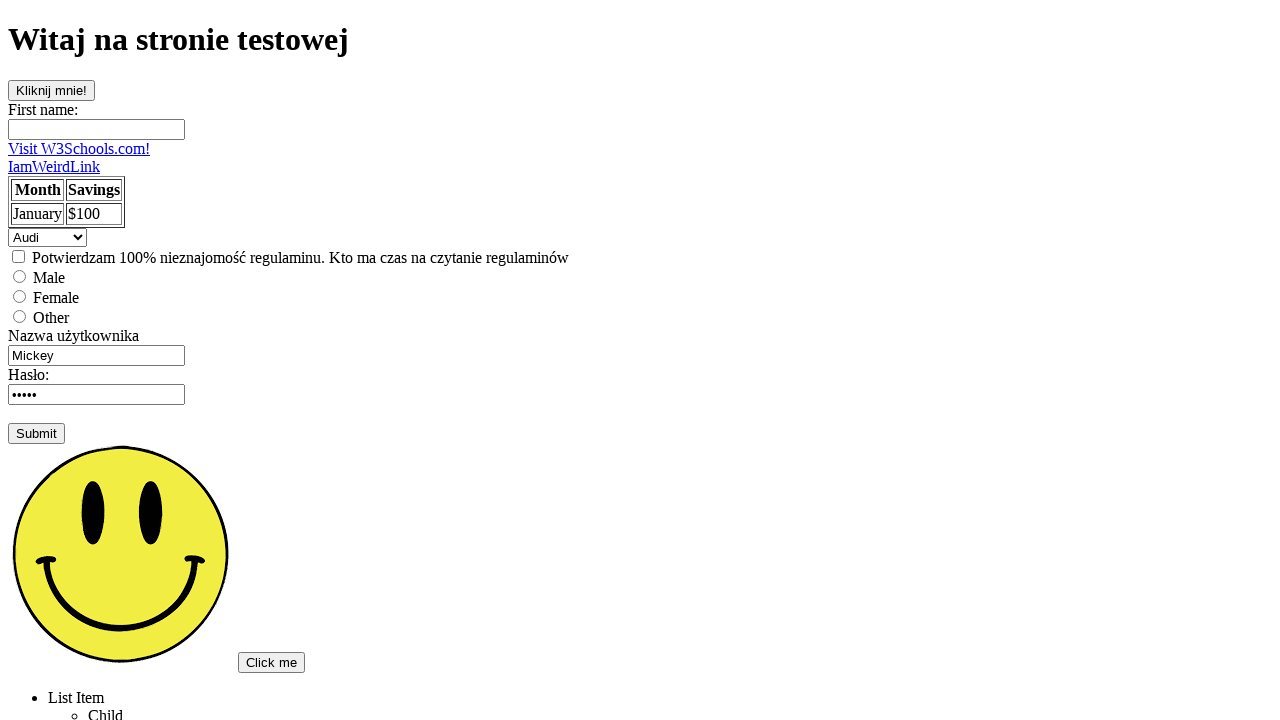

Checked if paragraph element exists: True
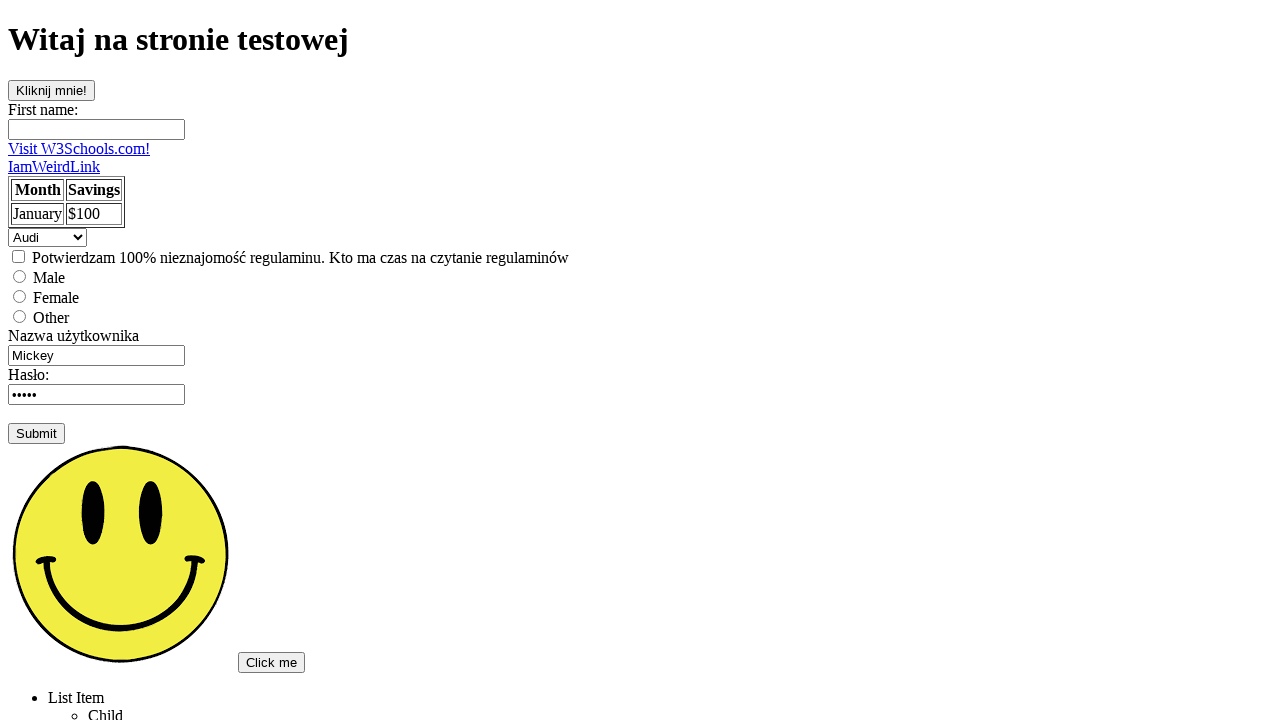

Checked if topSecret element exists: False
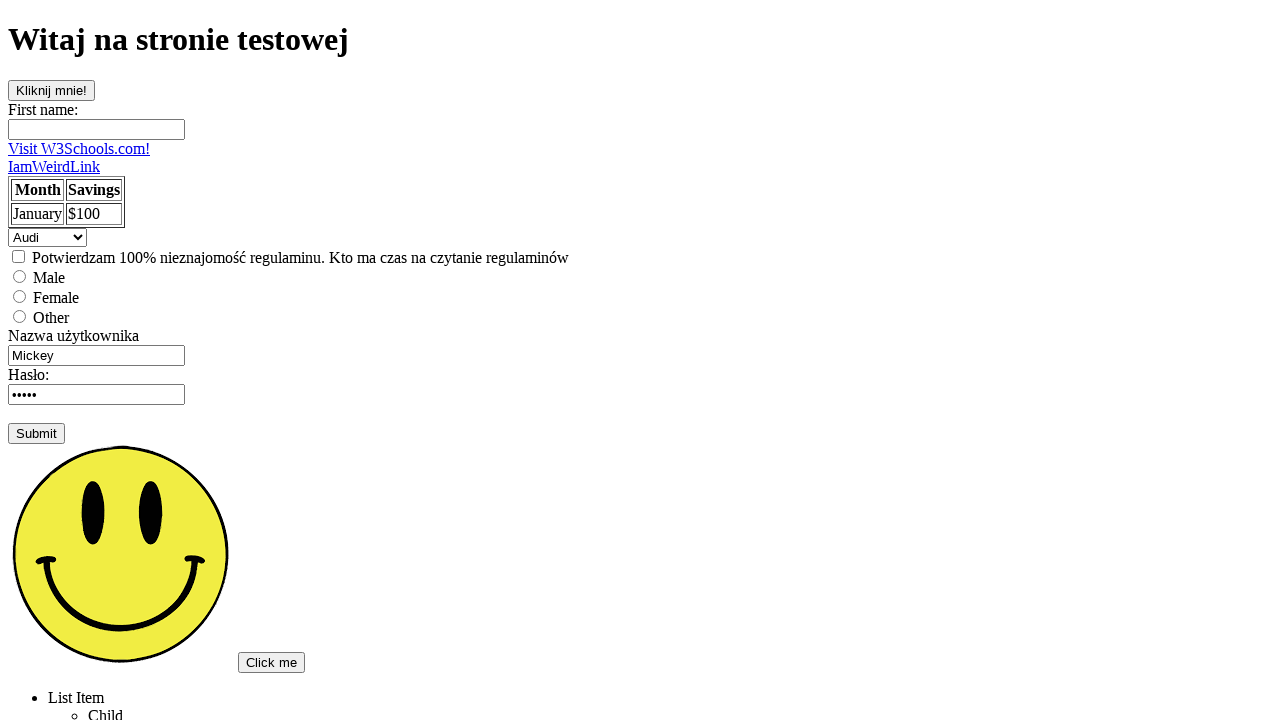

Verified paragraph visibility: False
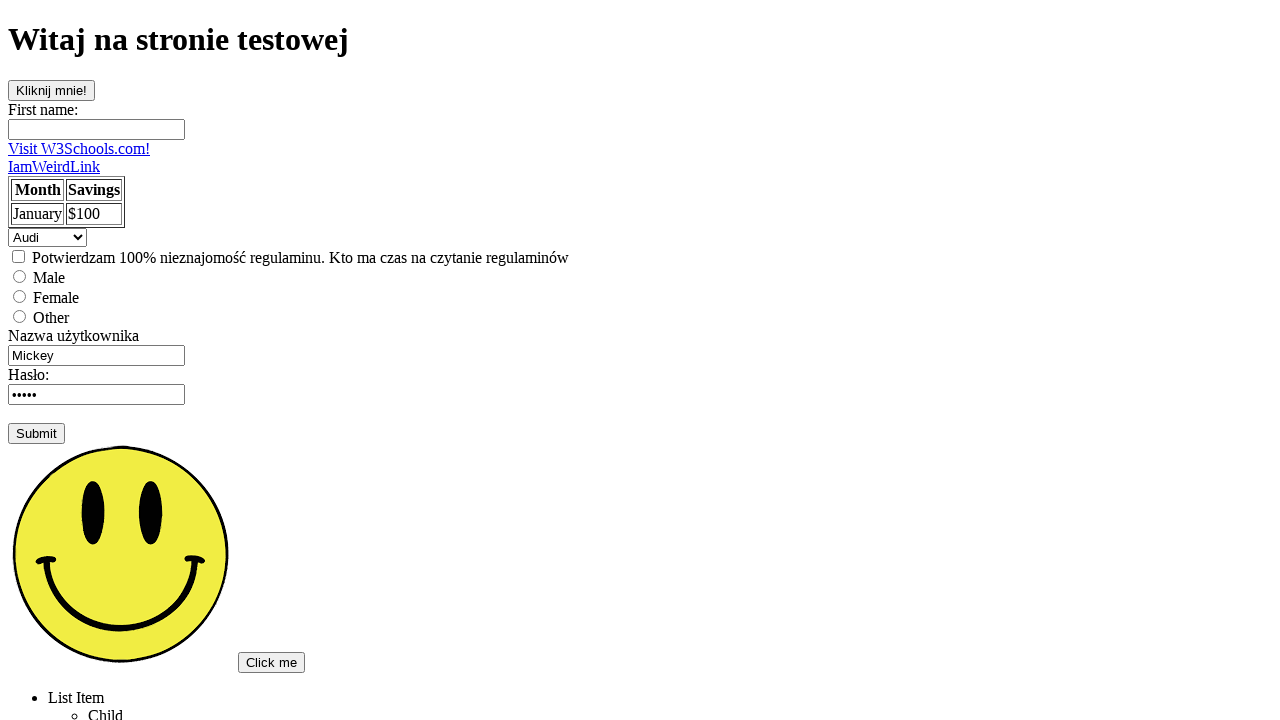

Verified button visibility: True
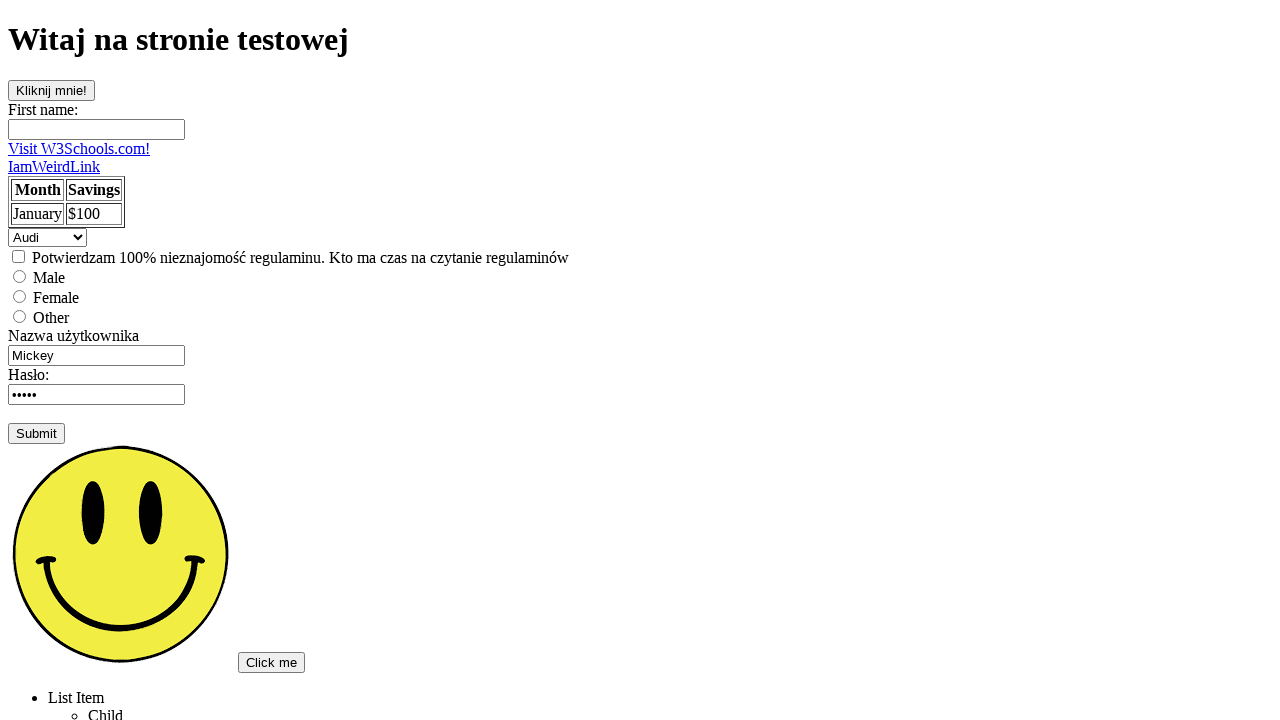

Verified button enabled state: True
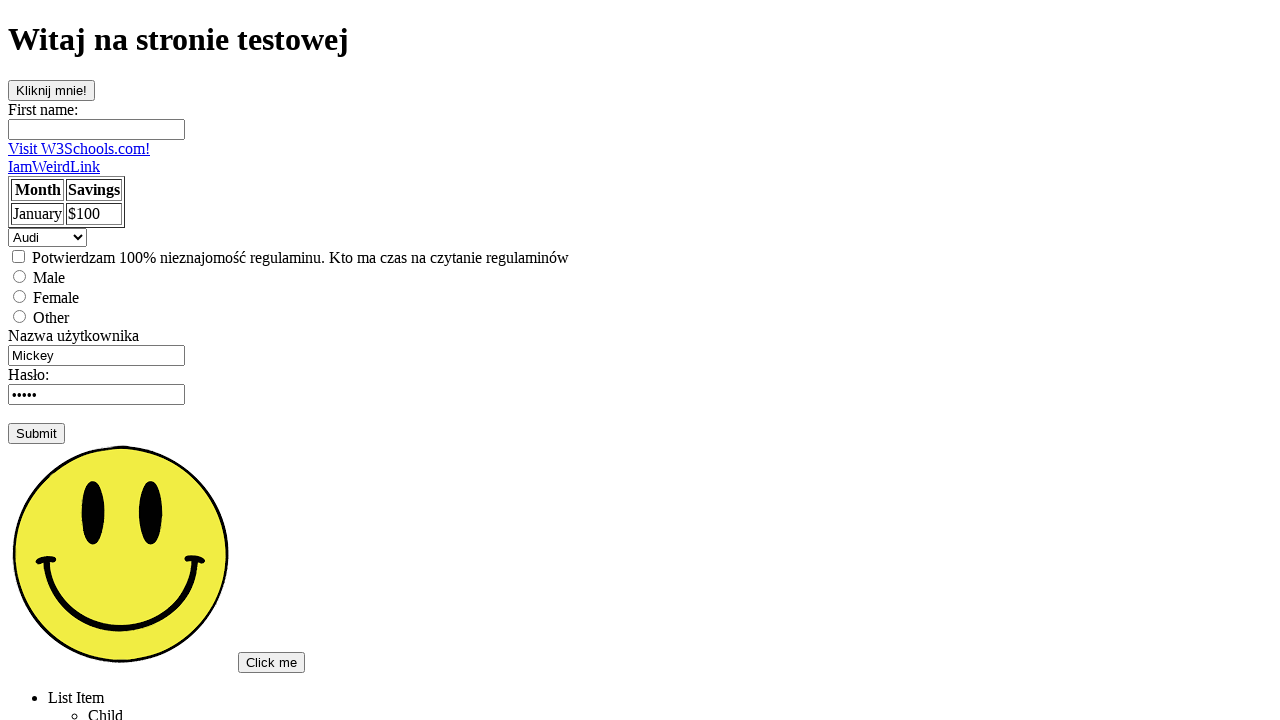

Checked checkbox selected state before click: False
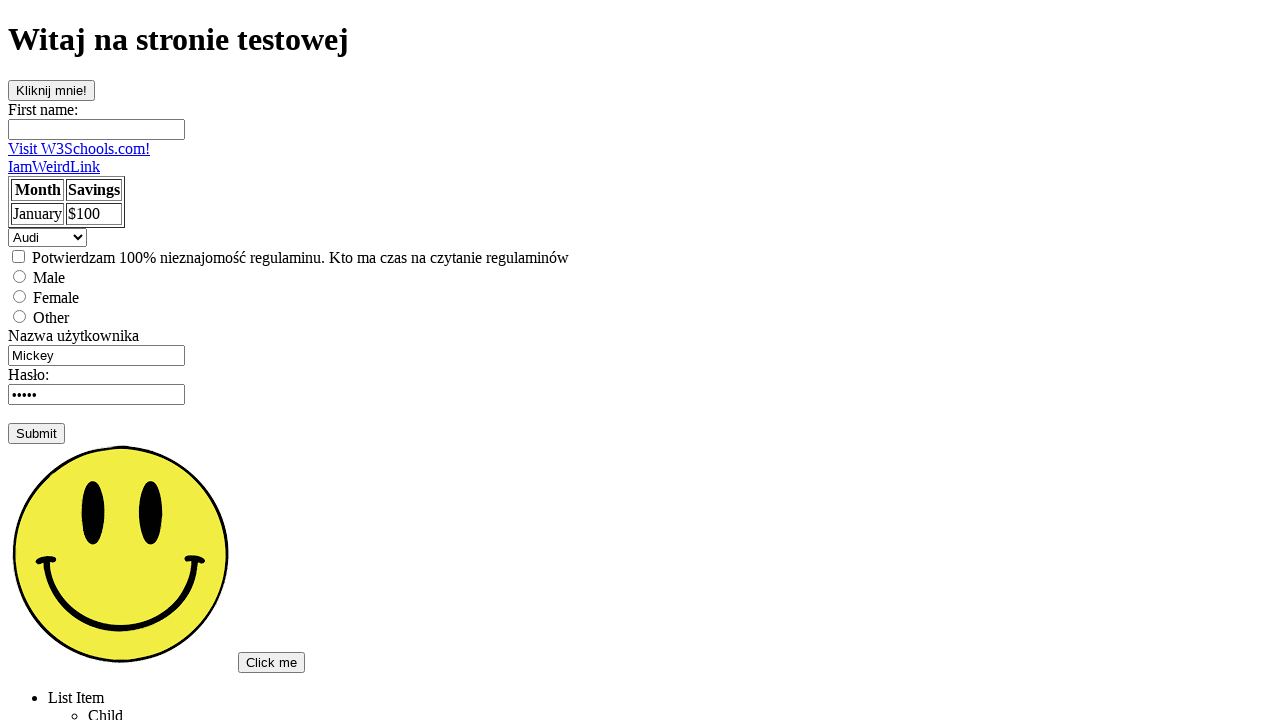

Clicked the checkbox at (18, 256) on [type='checkbox']
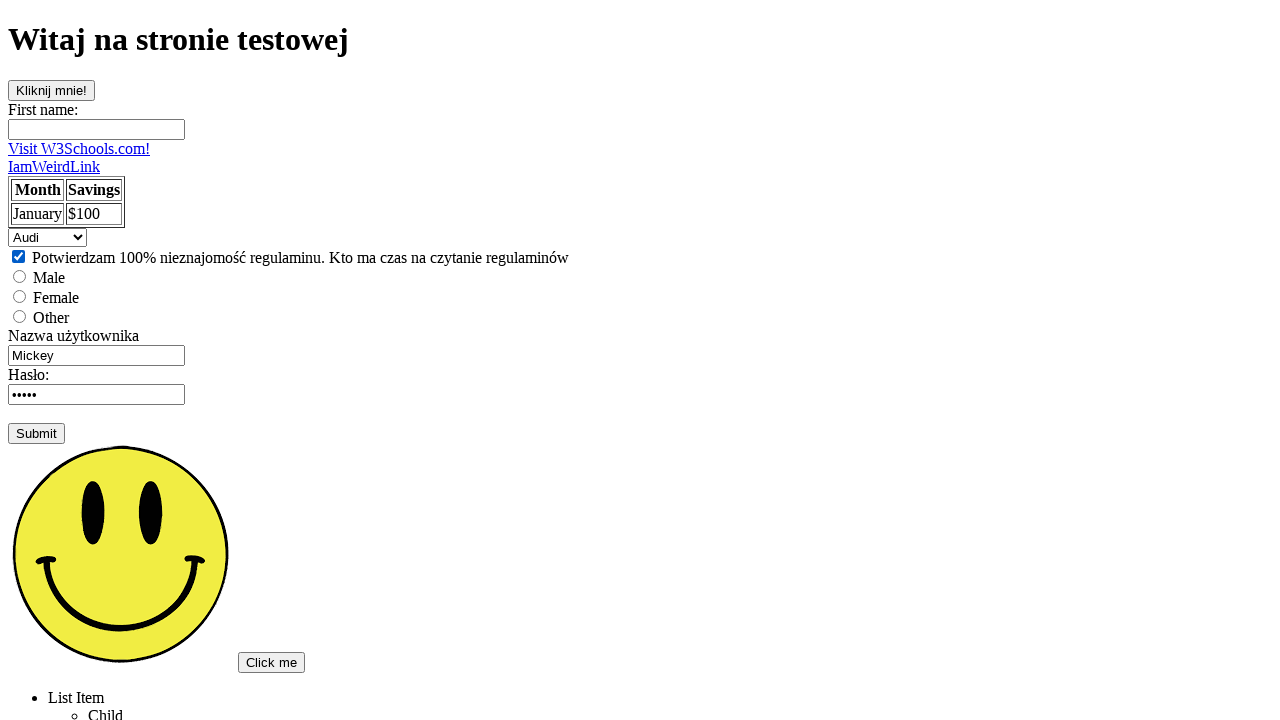

Checked checkbox selected state after click: True
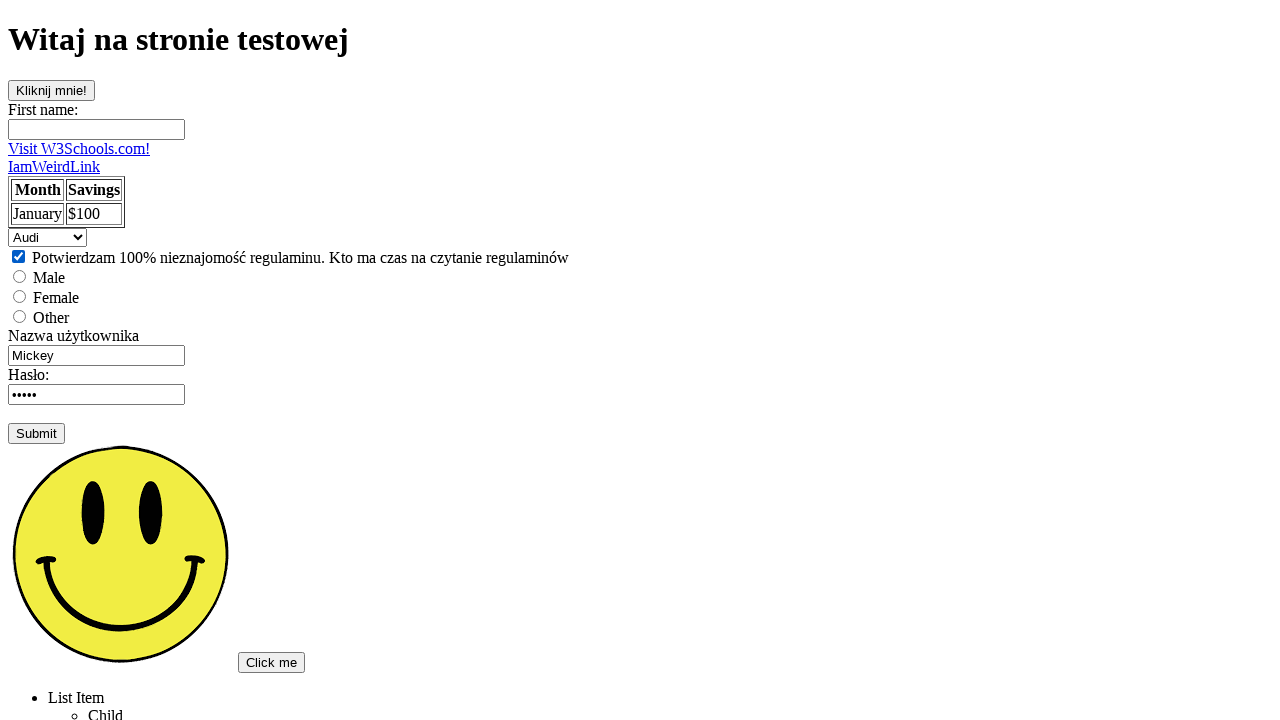

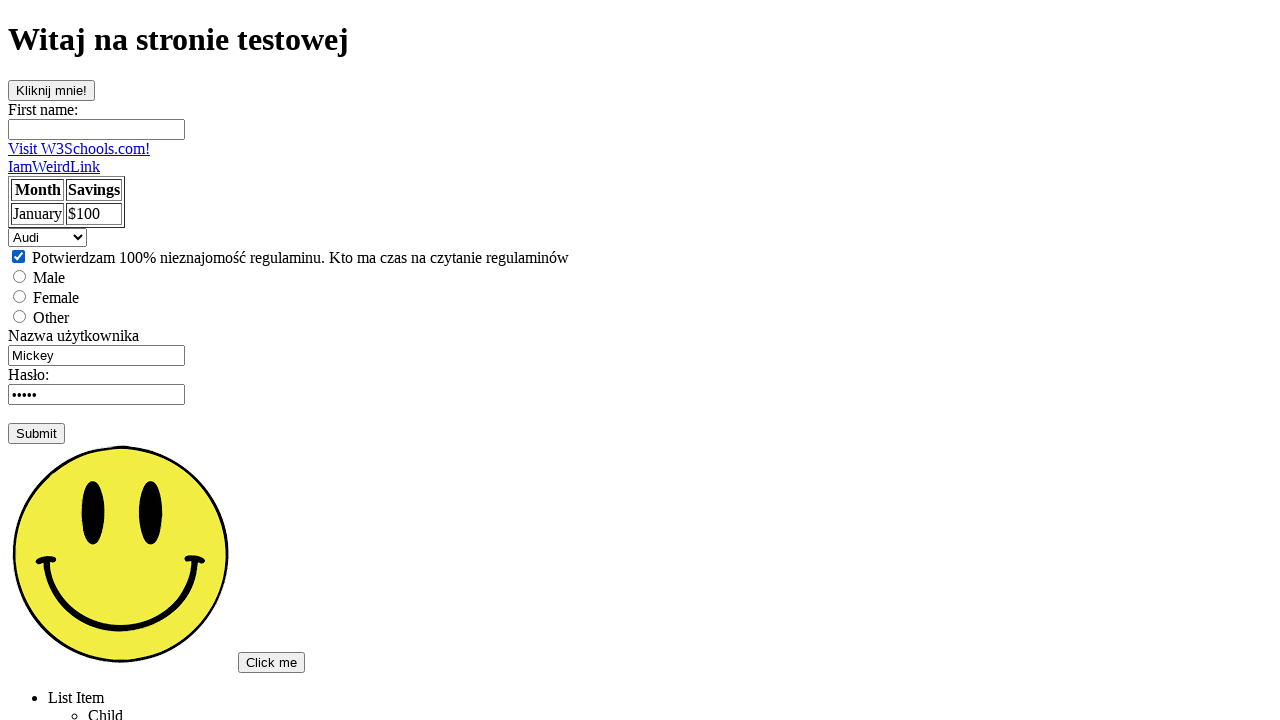